Navigates to JPL Space image page and clicks the full image button to view the featured Mars image

Starting URL: https://data-class-jpl-space.s3.amazonaws.com/JPL_Space/index.html

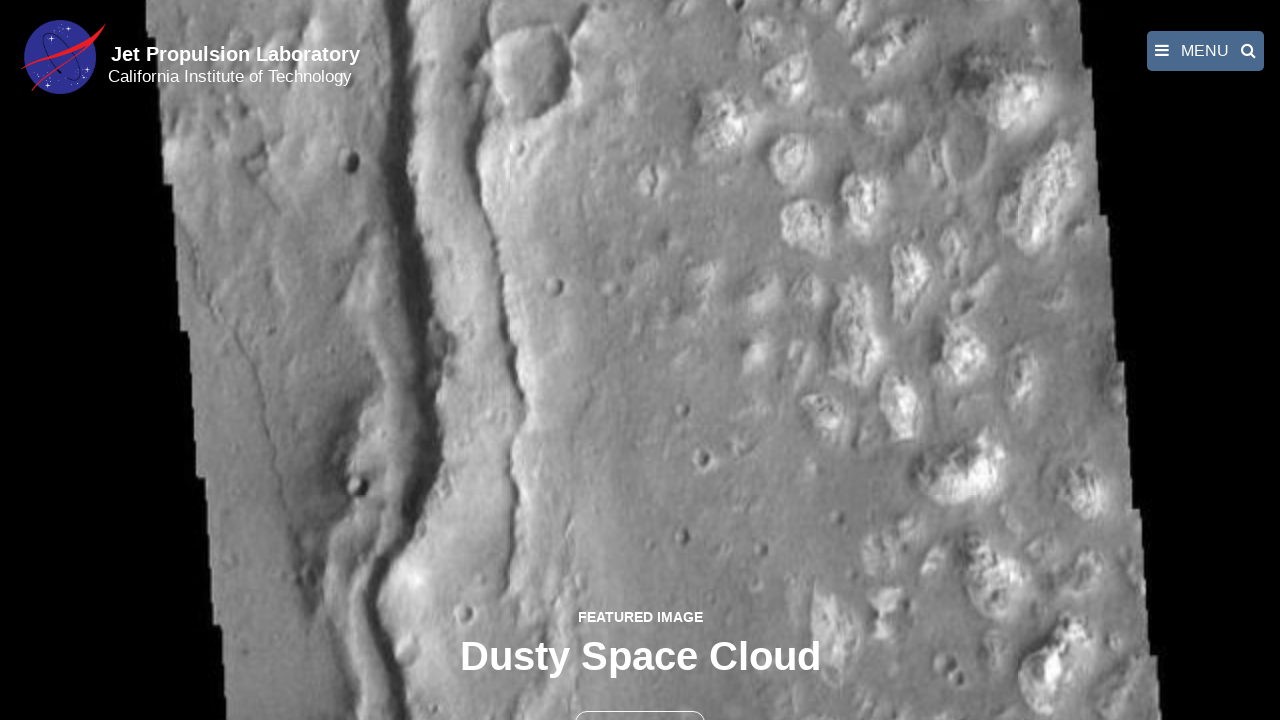

Navigated to JPL Space image page
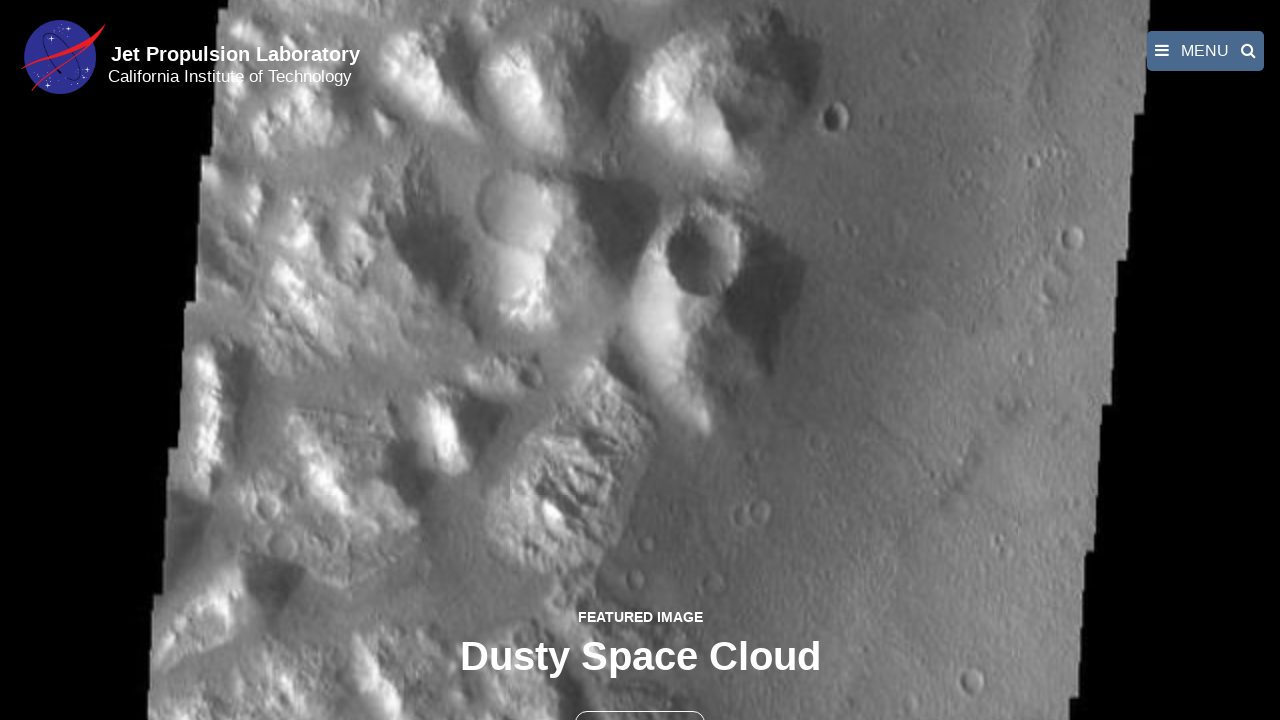

Clicked the full image button to view featured Mars image at (640, 699) on button >> nth=1
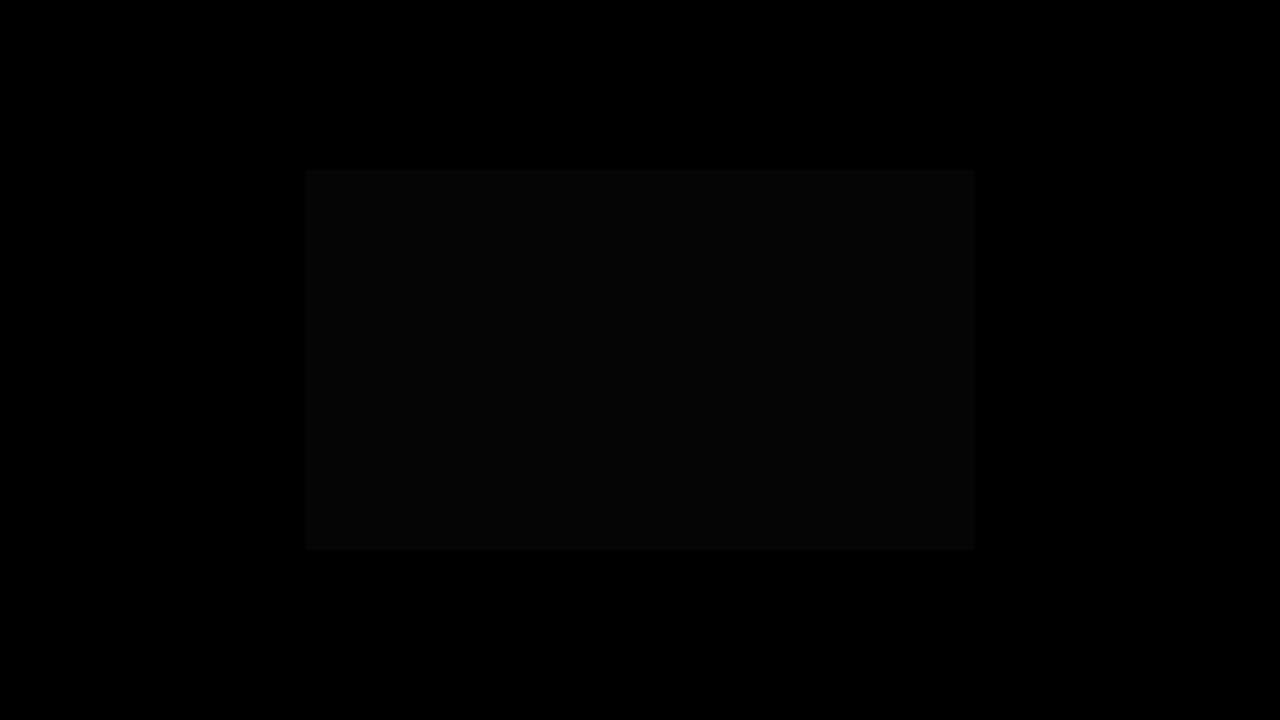

Featured Mars image loaded in full view
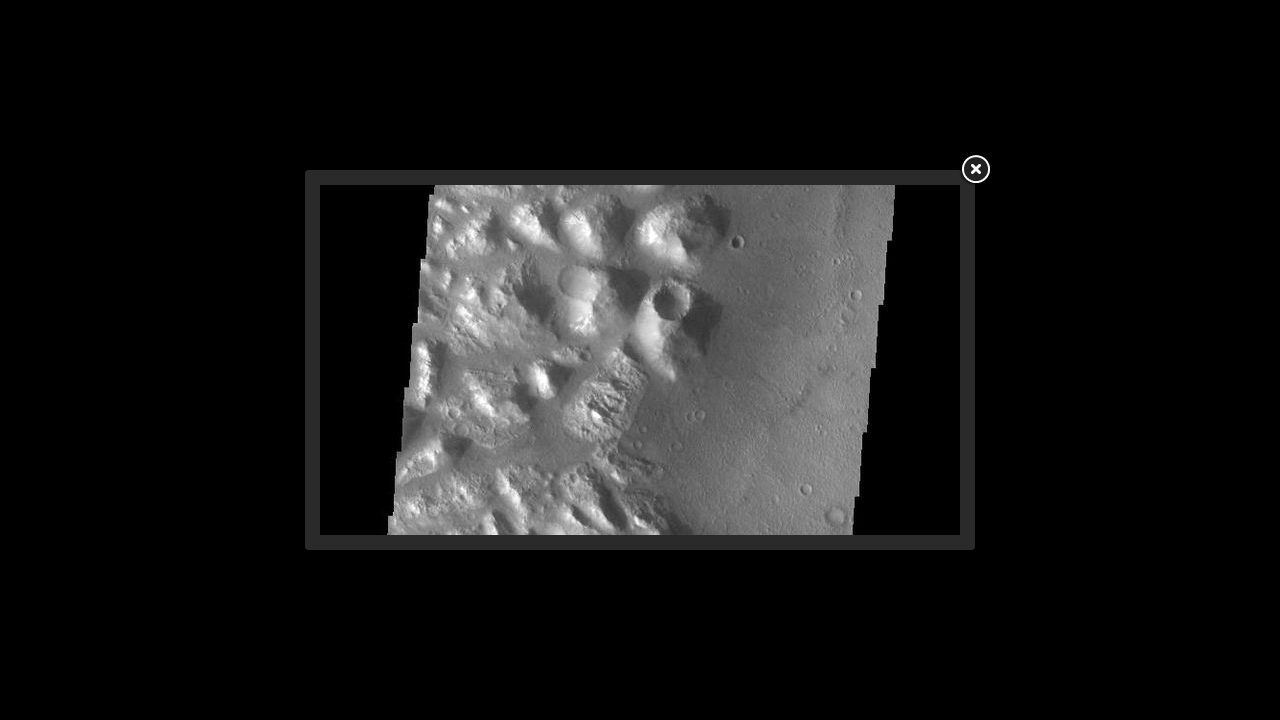

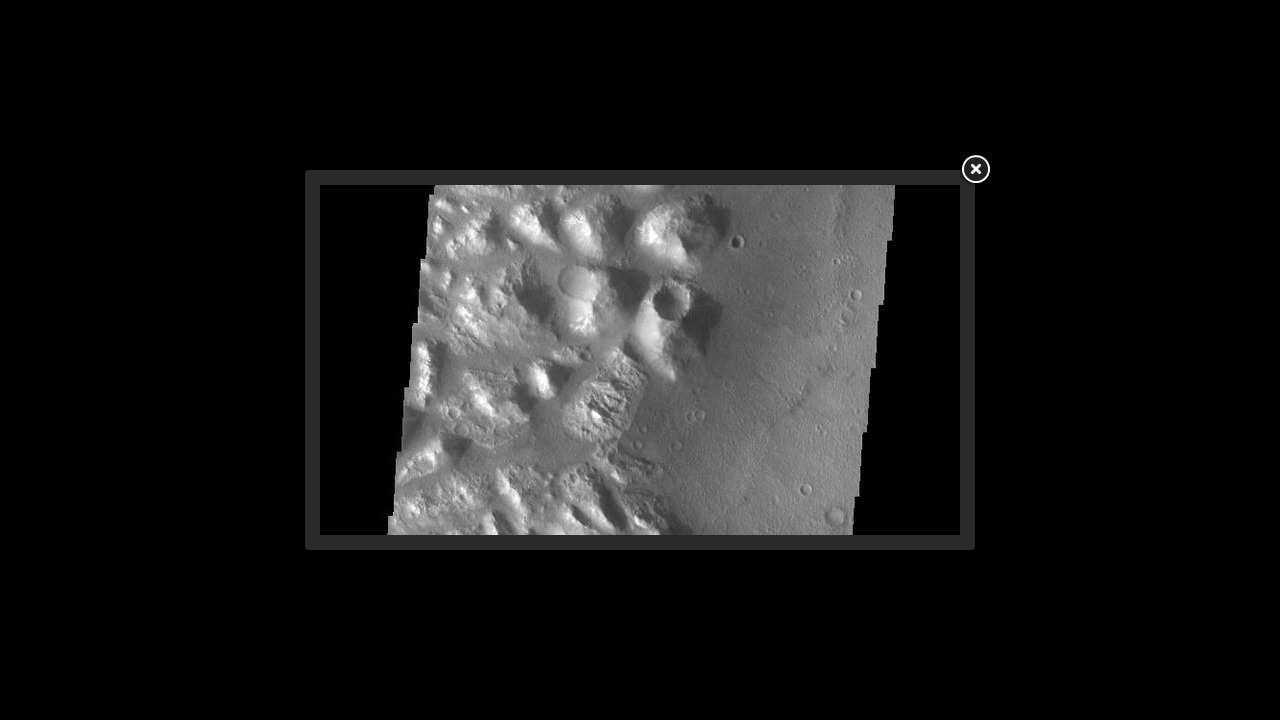